Tests JavaScript alert handling by clicking a button that triggers an alert and then accepting the alert dialog

Starting URL: https://www.w3schools.com/js/tryit.asp?filename=tryjs_alert

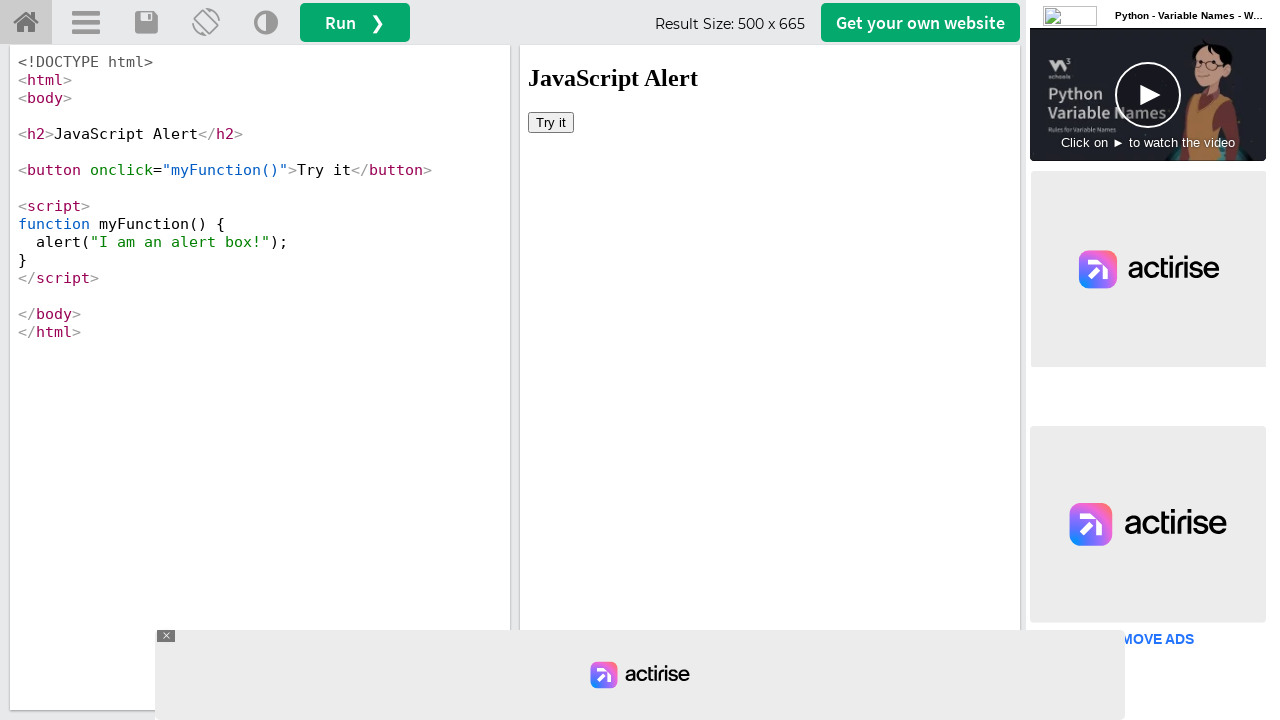

Located the iframe containing the alert button
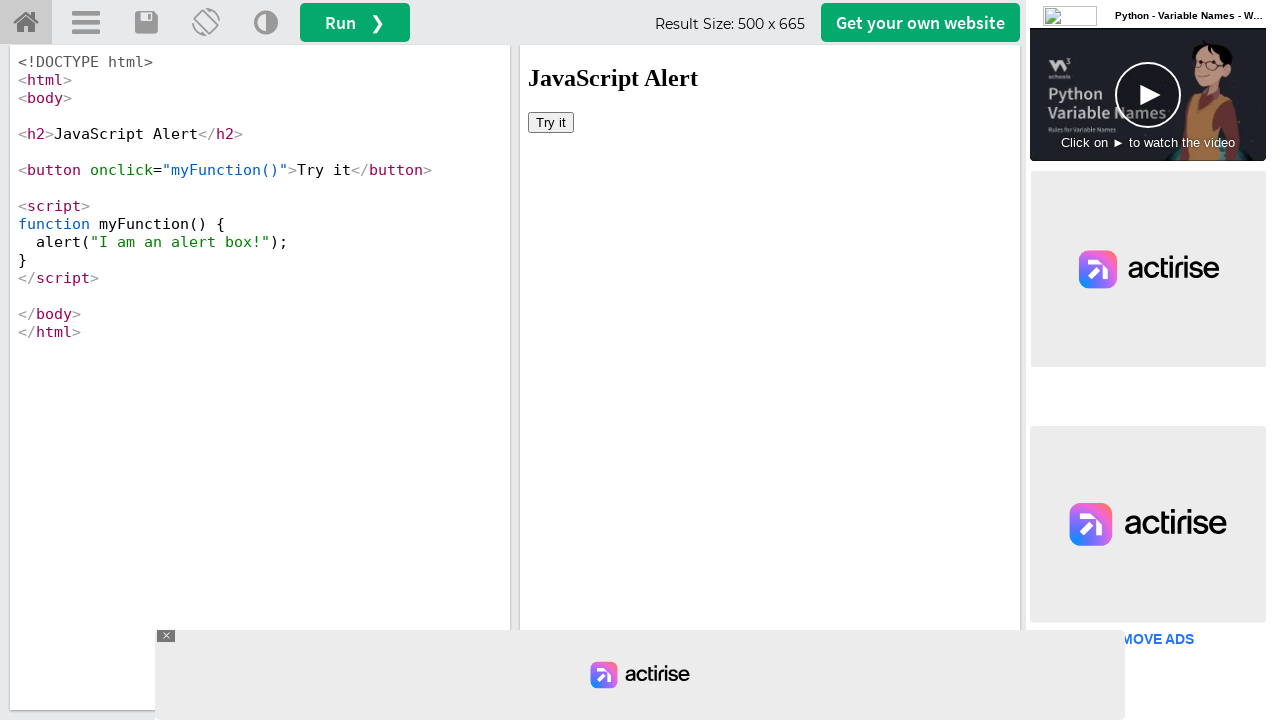

Set up dialog handler to auto-accept alerts
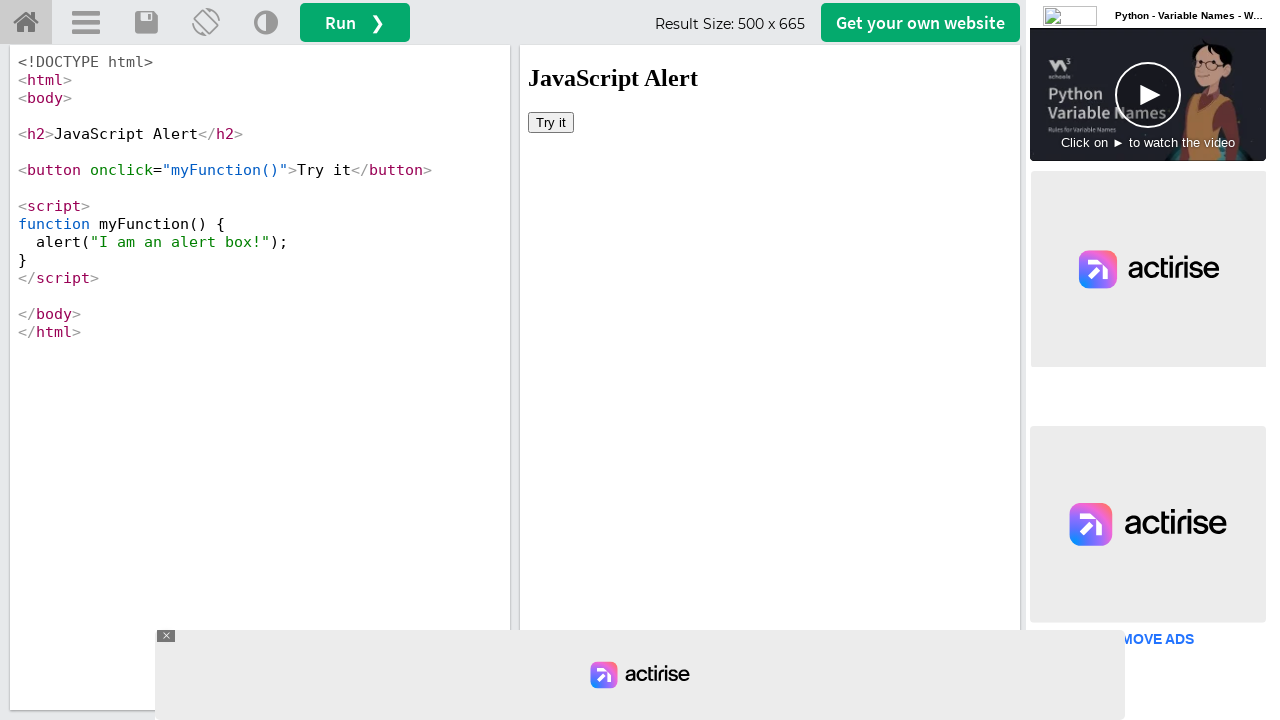

Clicked the button that triggers the JavaScript alert at (551, 122) on #iframeResult >> internal:control=enter-frame >> button
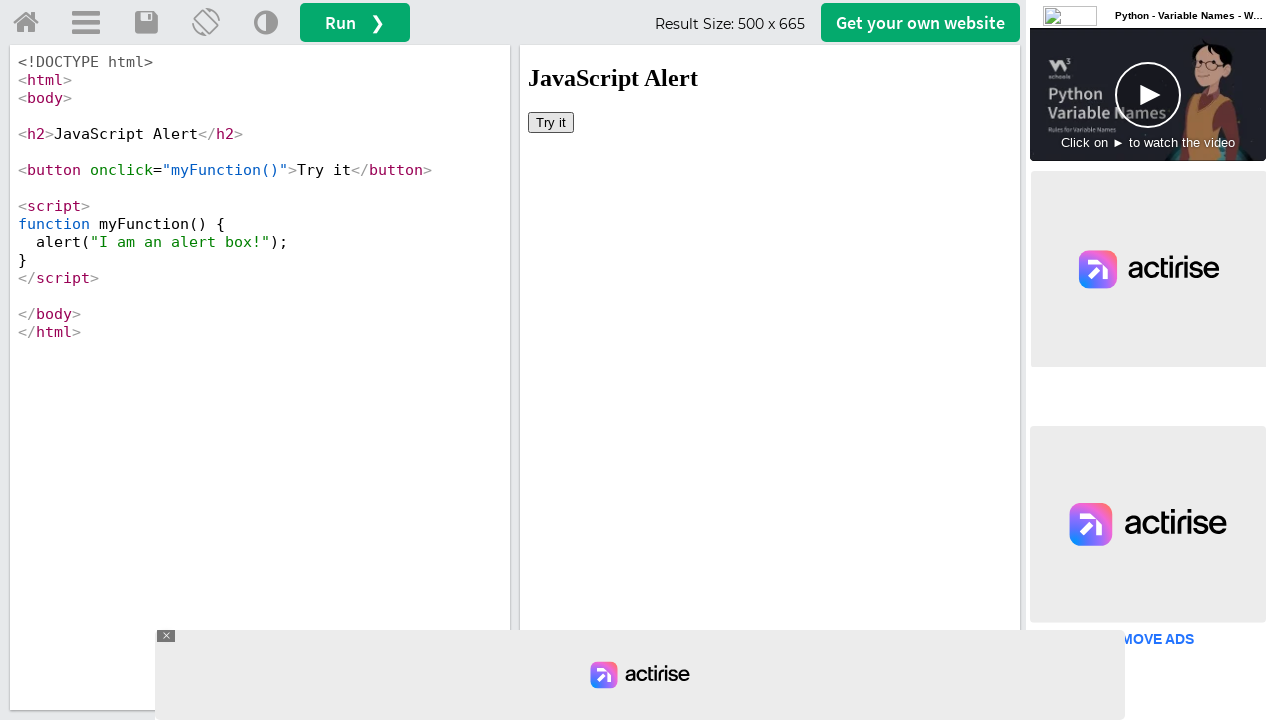

Alert dialog was accepted
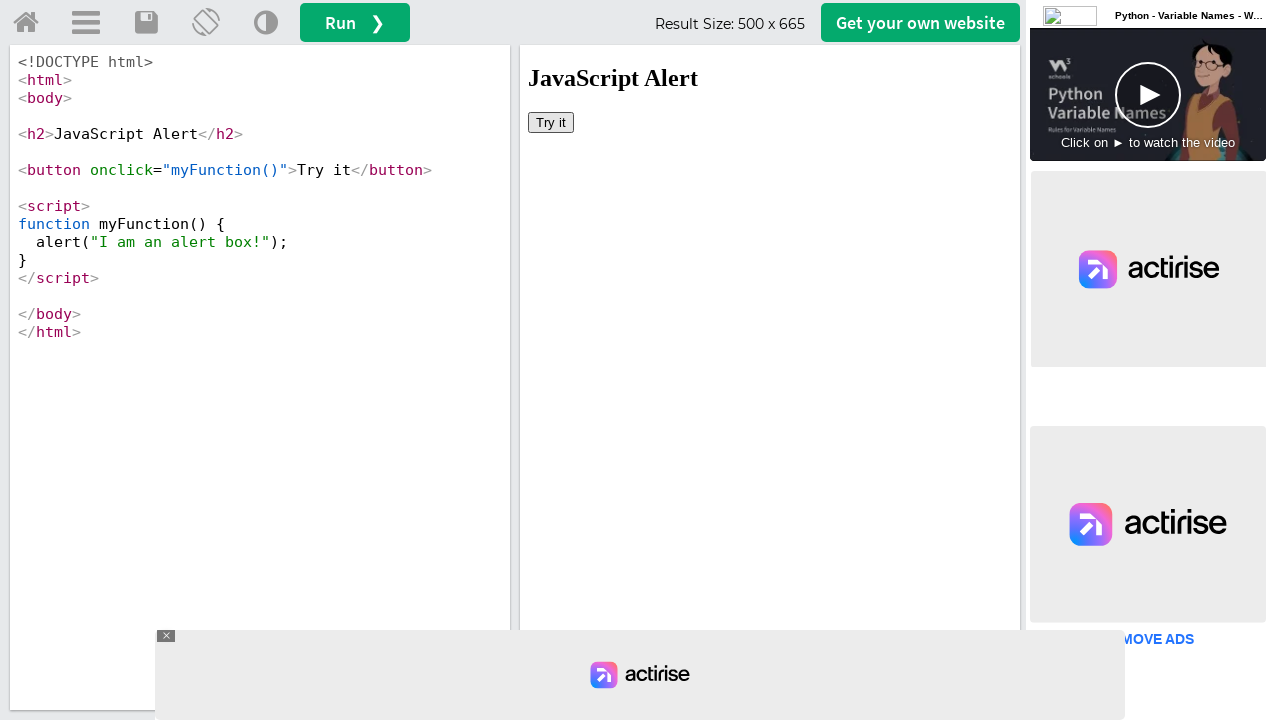

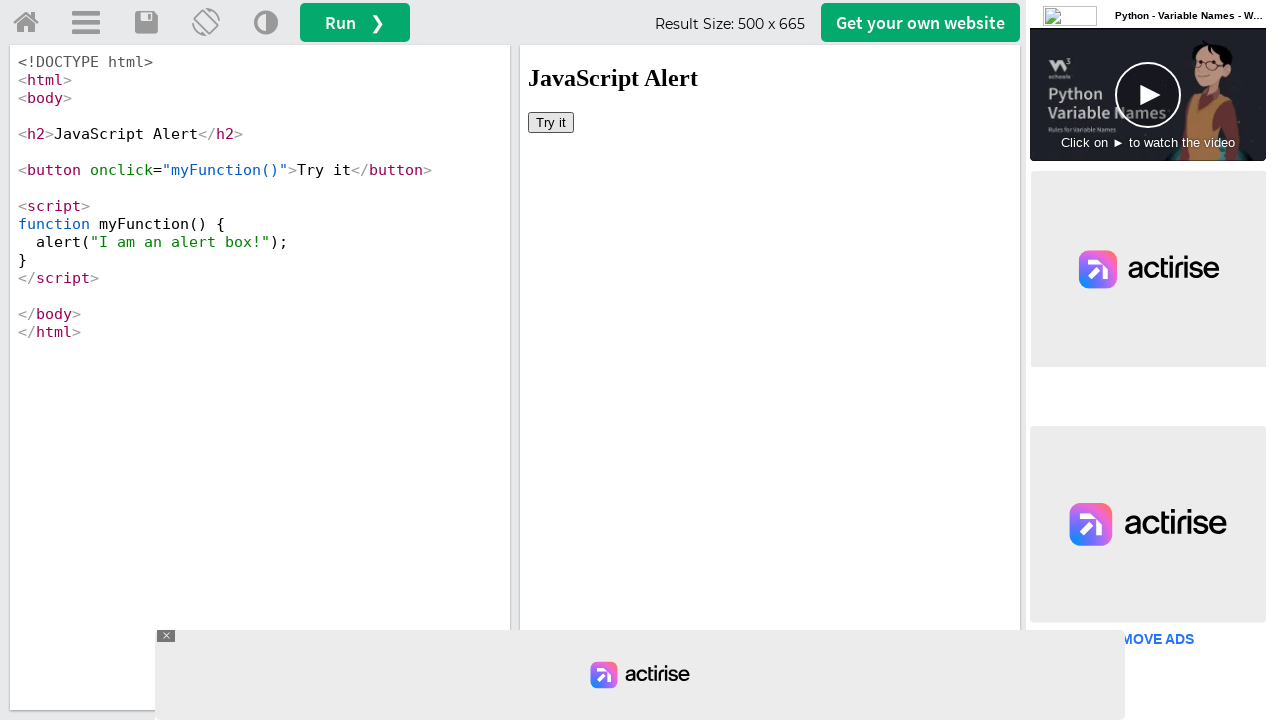